Tests the add/remove elements functionality by clicking the Add Element button, verifying the Delete button appears, then clicking Delete to remove it

Starting URL: https://the-internet.herokuapp.com/add_remove_elements/

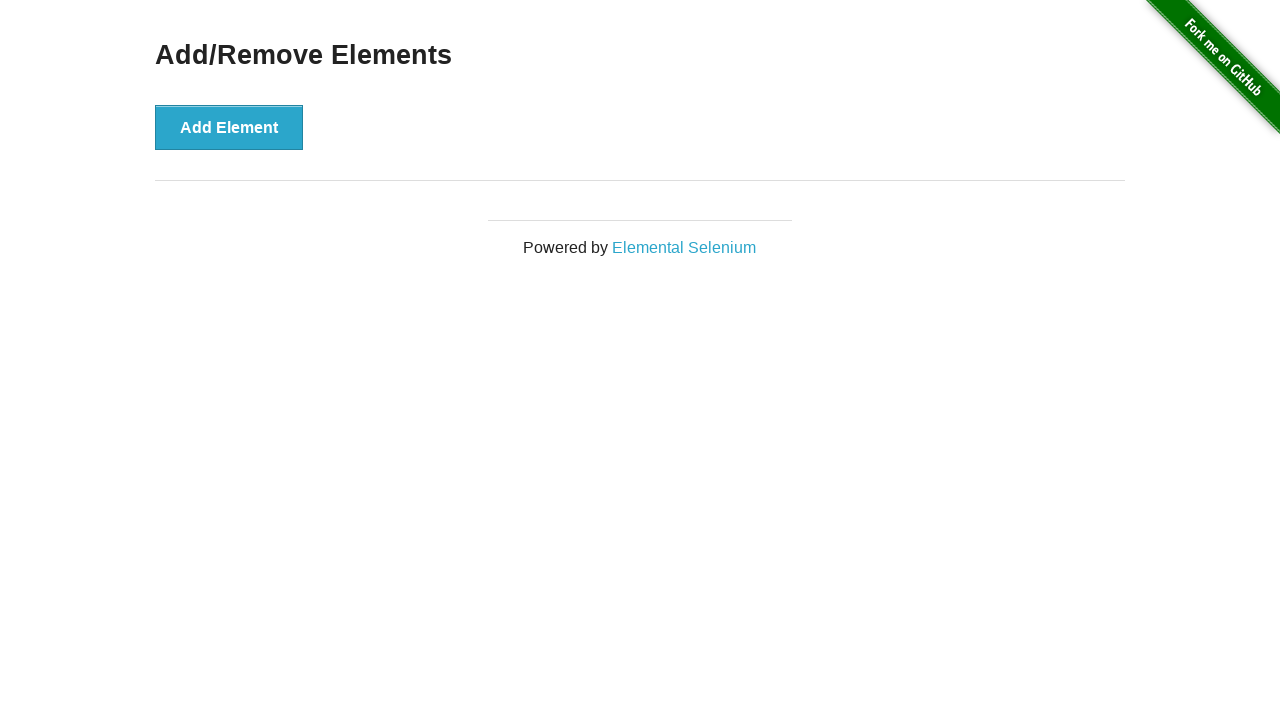

Clicked Add Element button to create a new element at (229, 127) on button[onclick='addElement()']
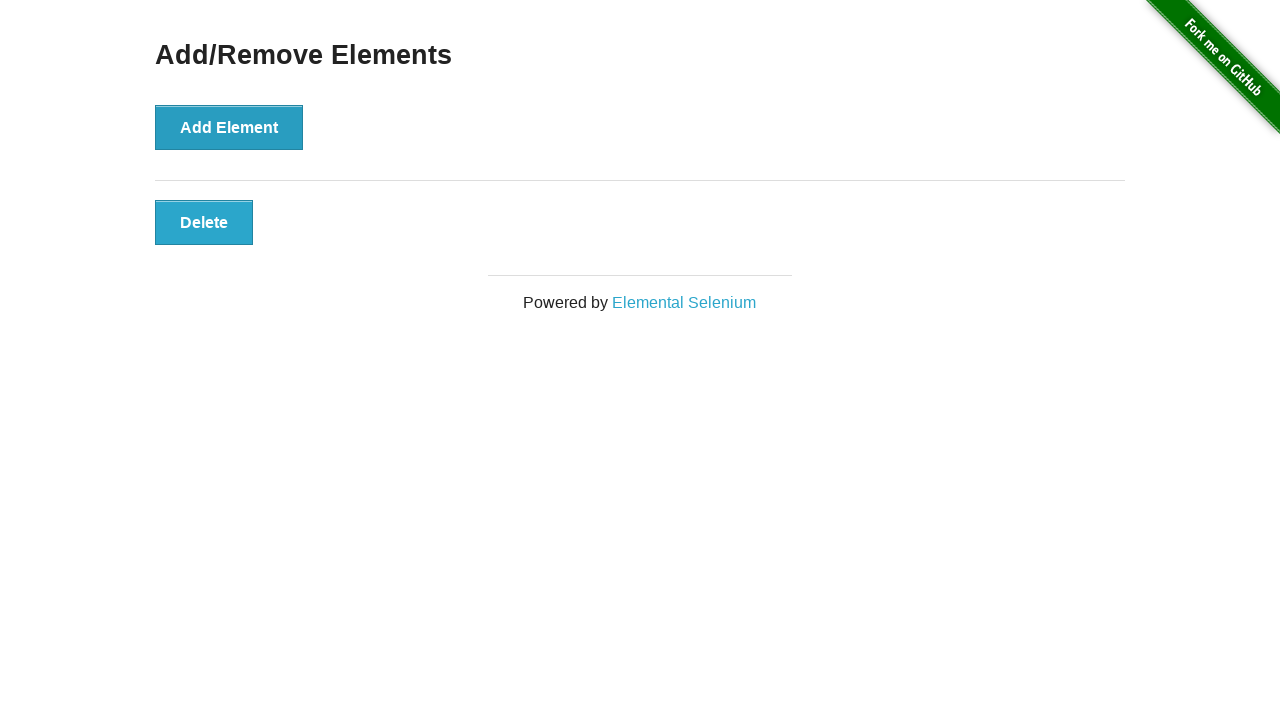

Delete button appeared and is visible
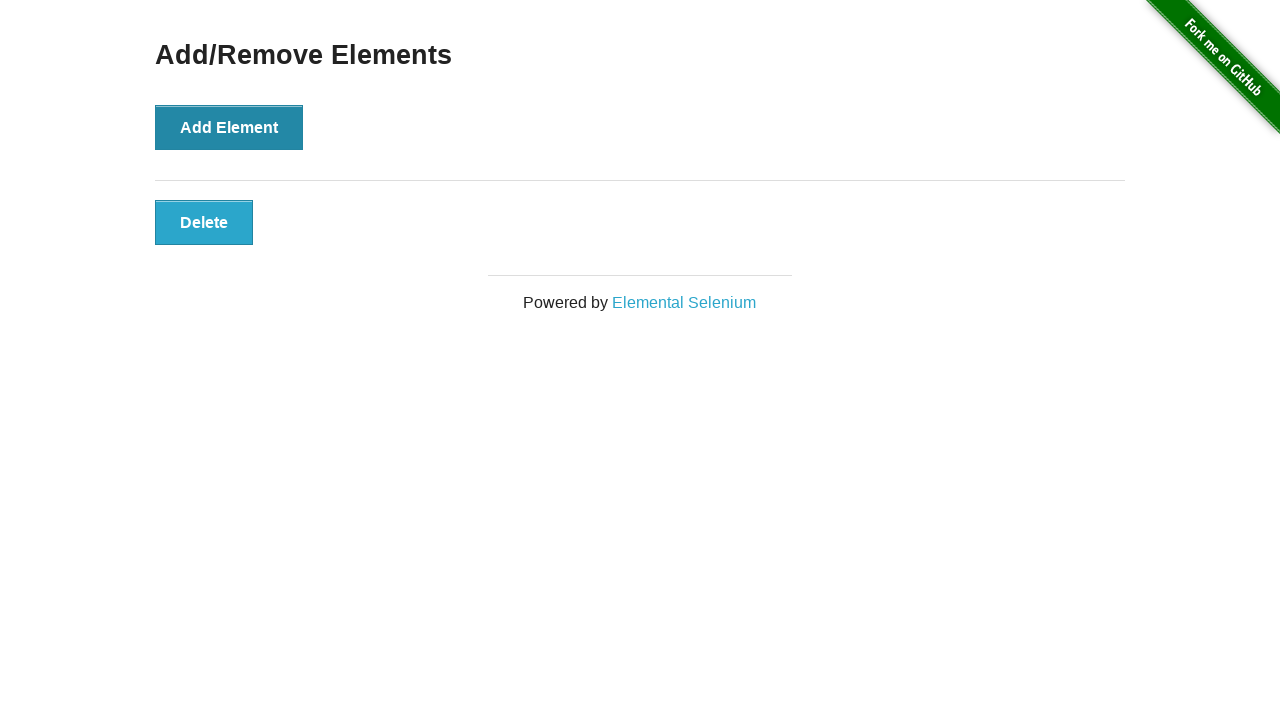

Clicked Delete button to remove the element at (204, 222) on button.added-manually
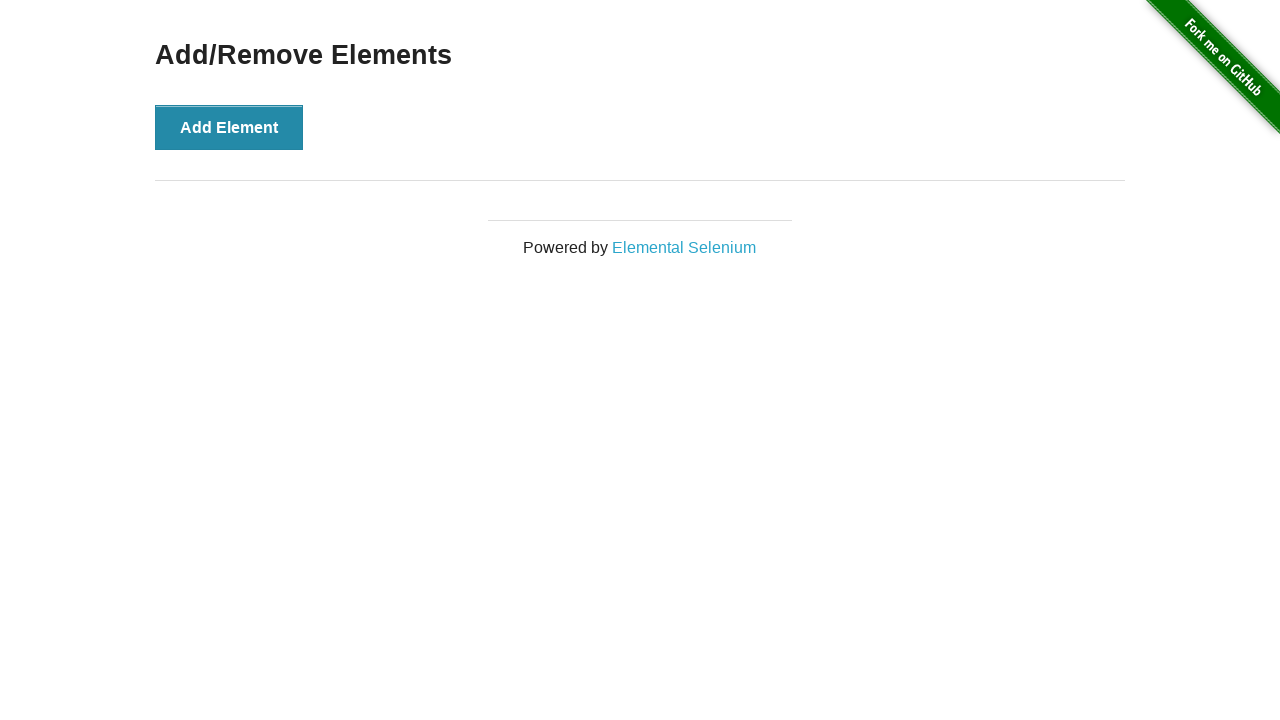

Verified the main heading is still visible
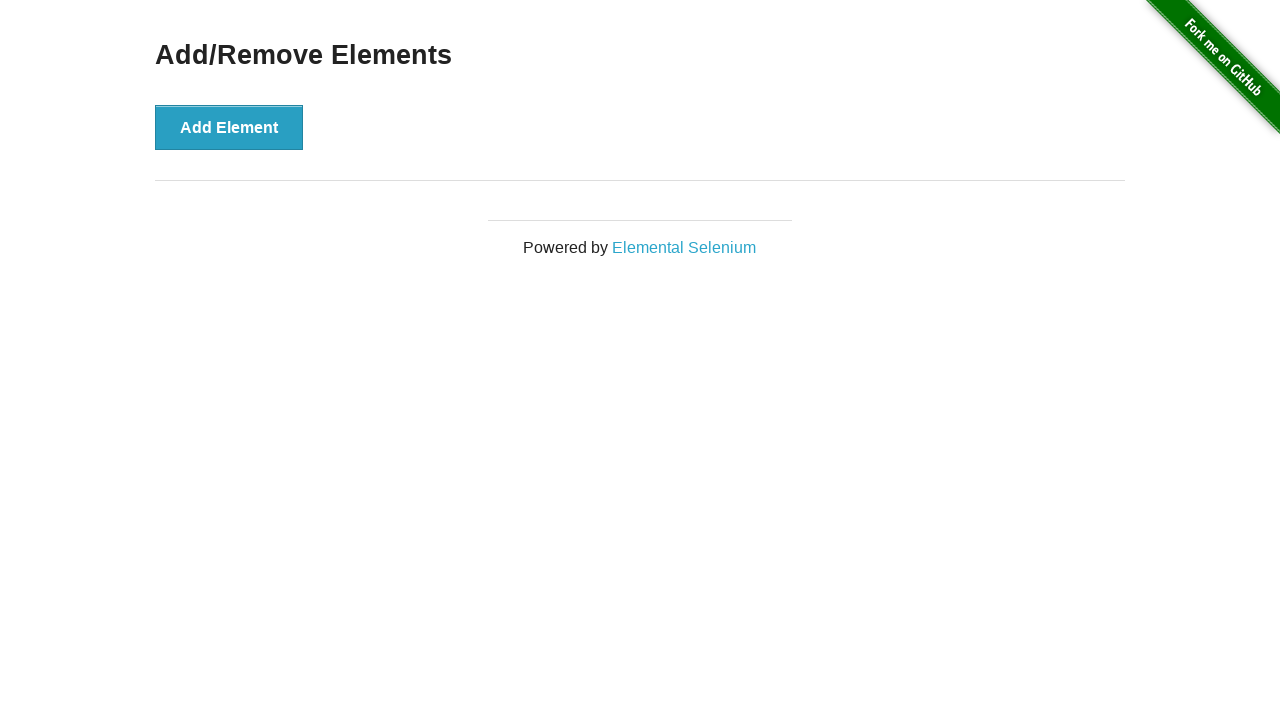

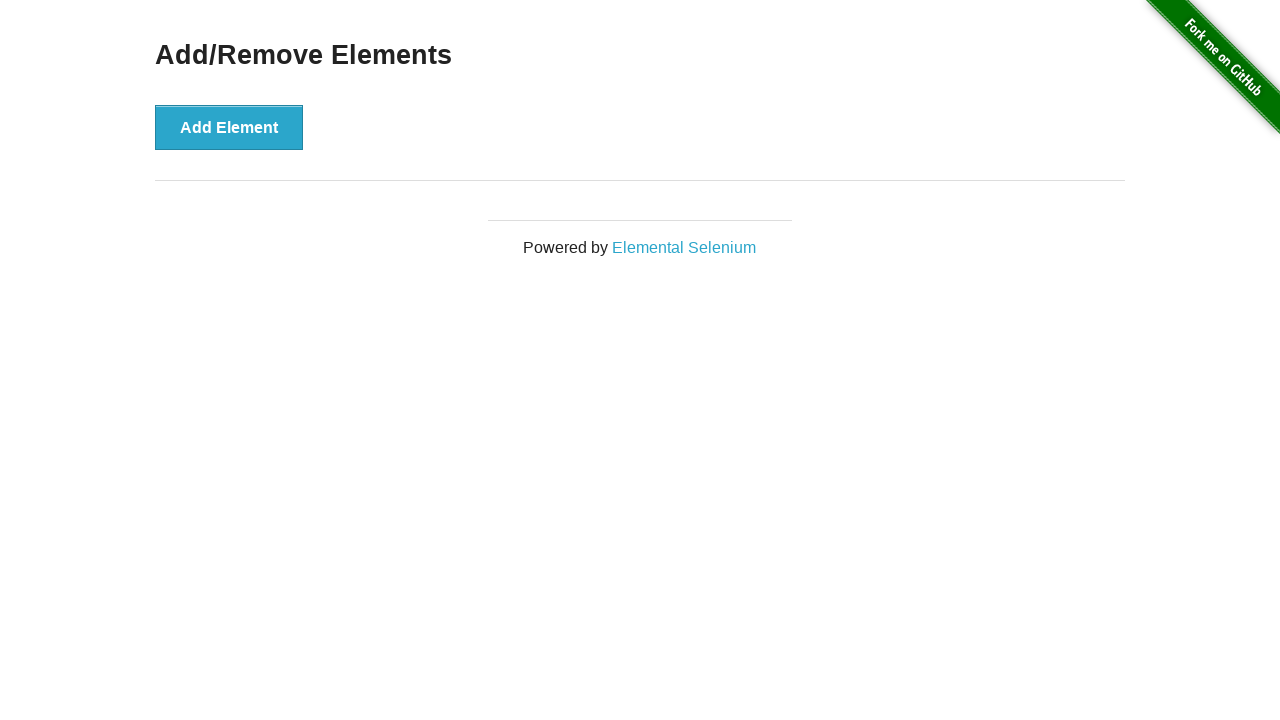